Tests that the "Clear completed" button displays the correct text when items are completed.

Starting URL: https://demo.playwright.dev/todomvc

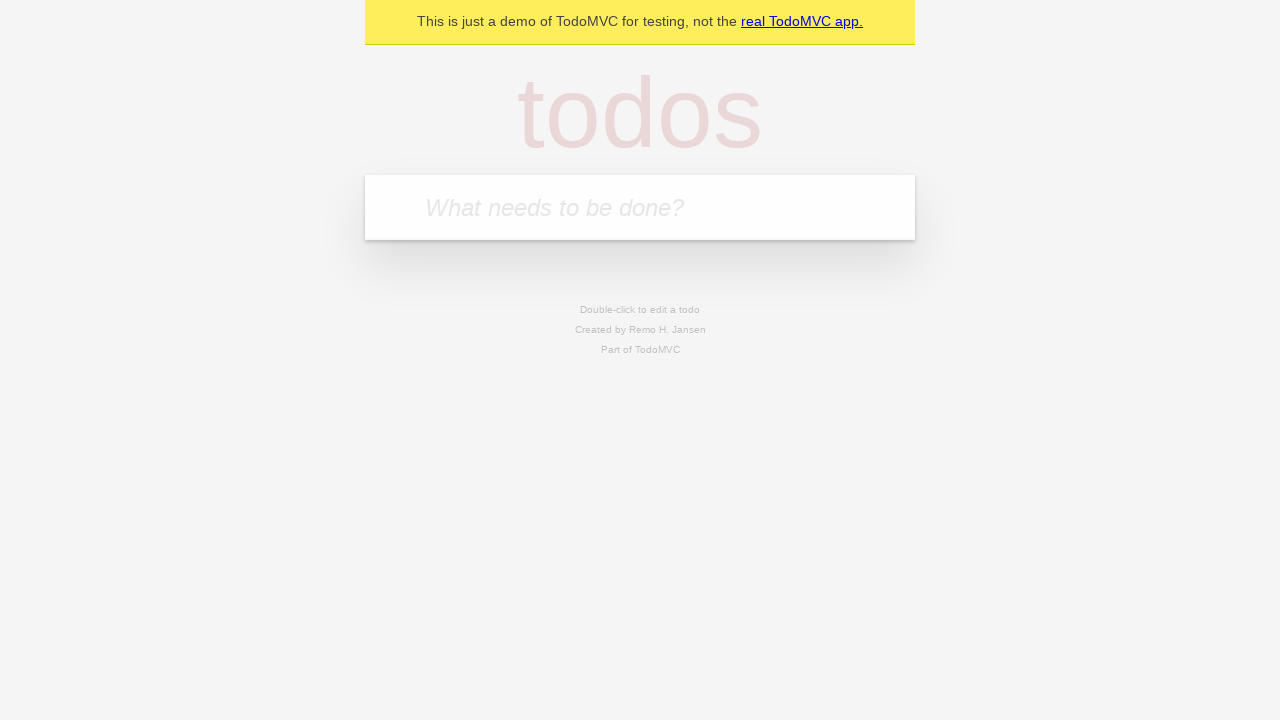

Filled todo input with 'buy some cheese' on internal:attr=[placeholder="What needs to be done?"i]
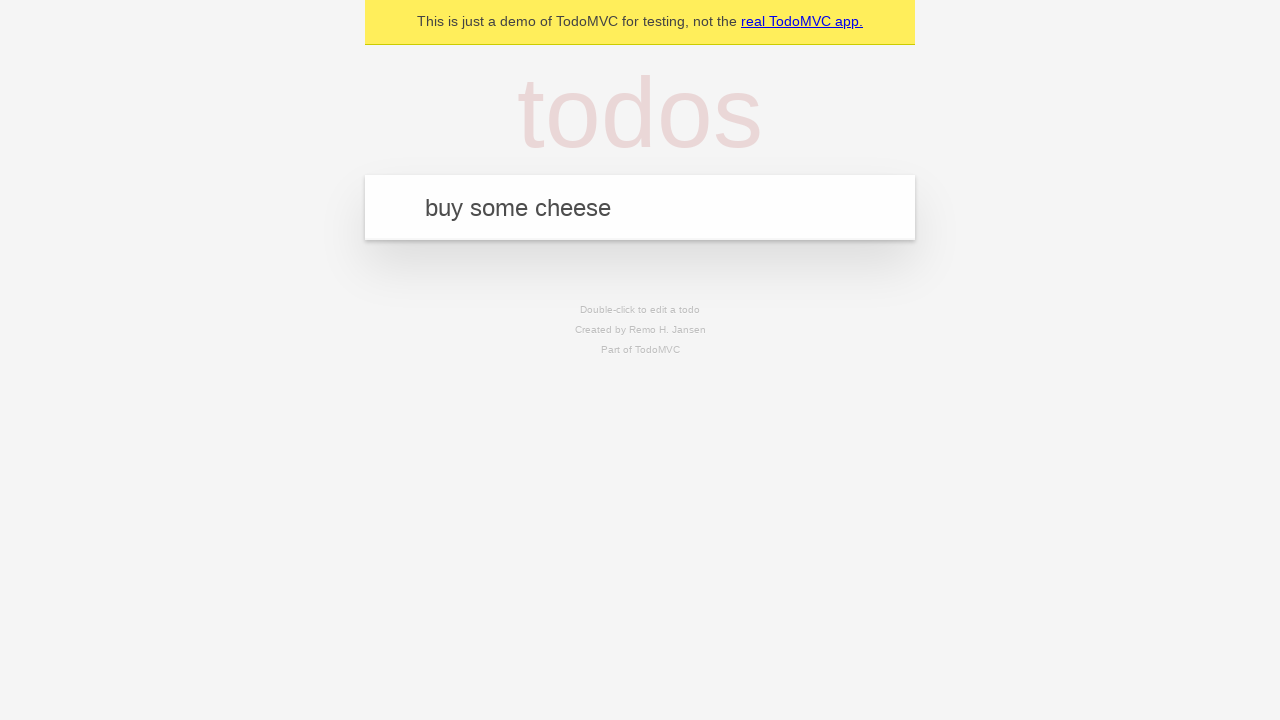

Pressed Enter to add first todo item on internal:attr=[placeholder="What needs to be done?"i]
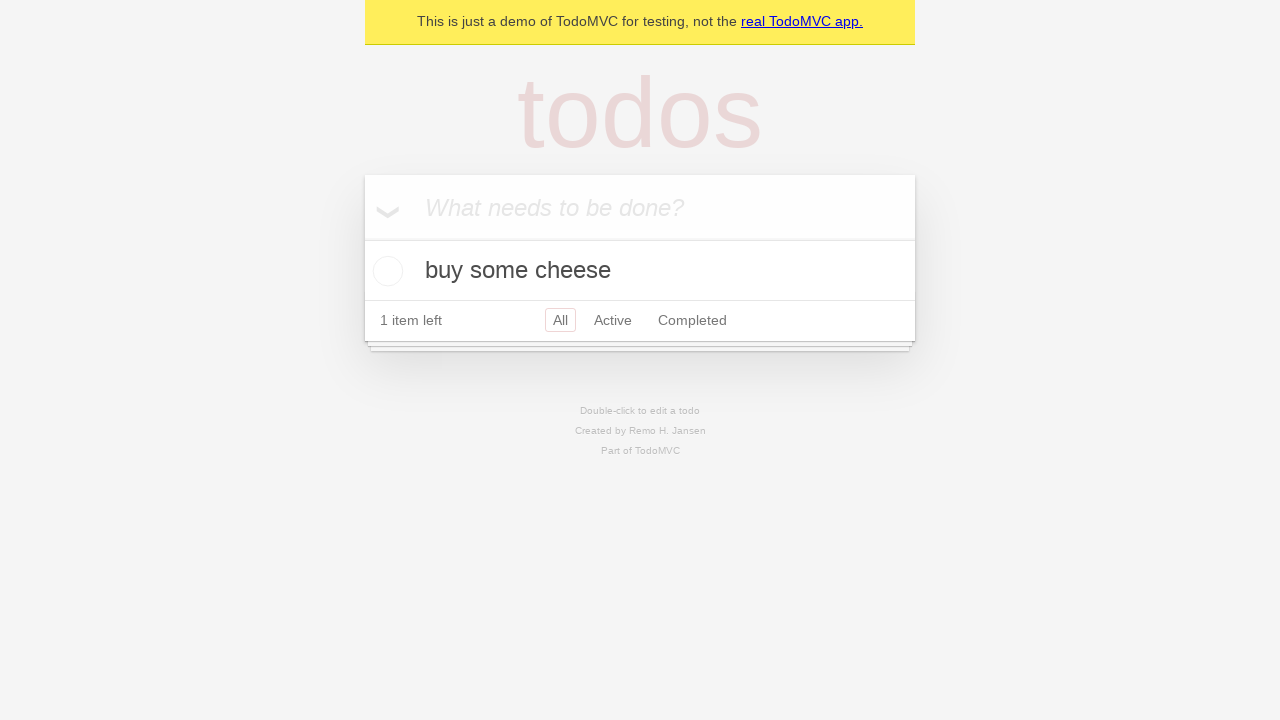

Filled todo input with 'feed the cat' on internal:attr=[placeholder="What needs to be done?"i]
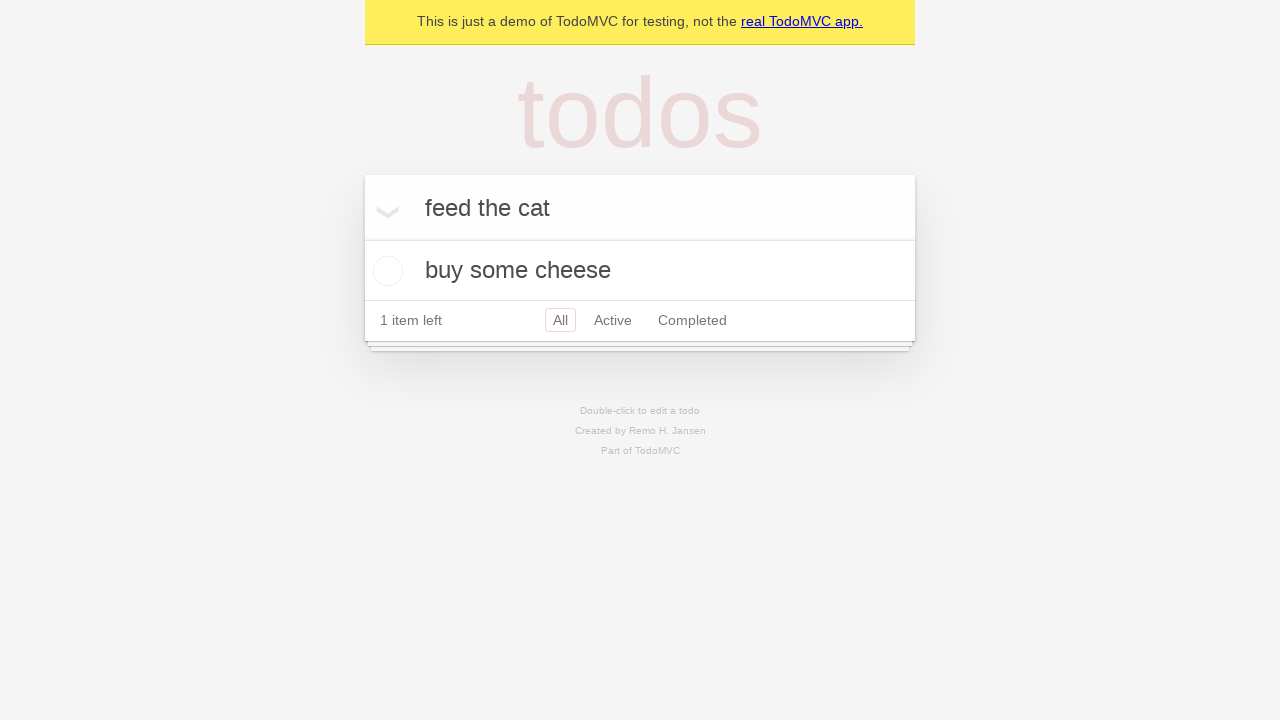

Pressed Enter to add second todo item on internal:attr=[placeholder="What needs to be done?"i]
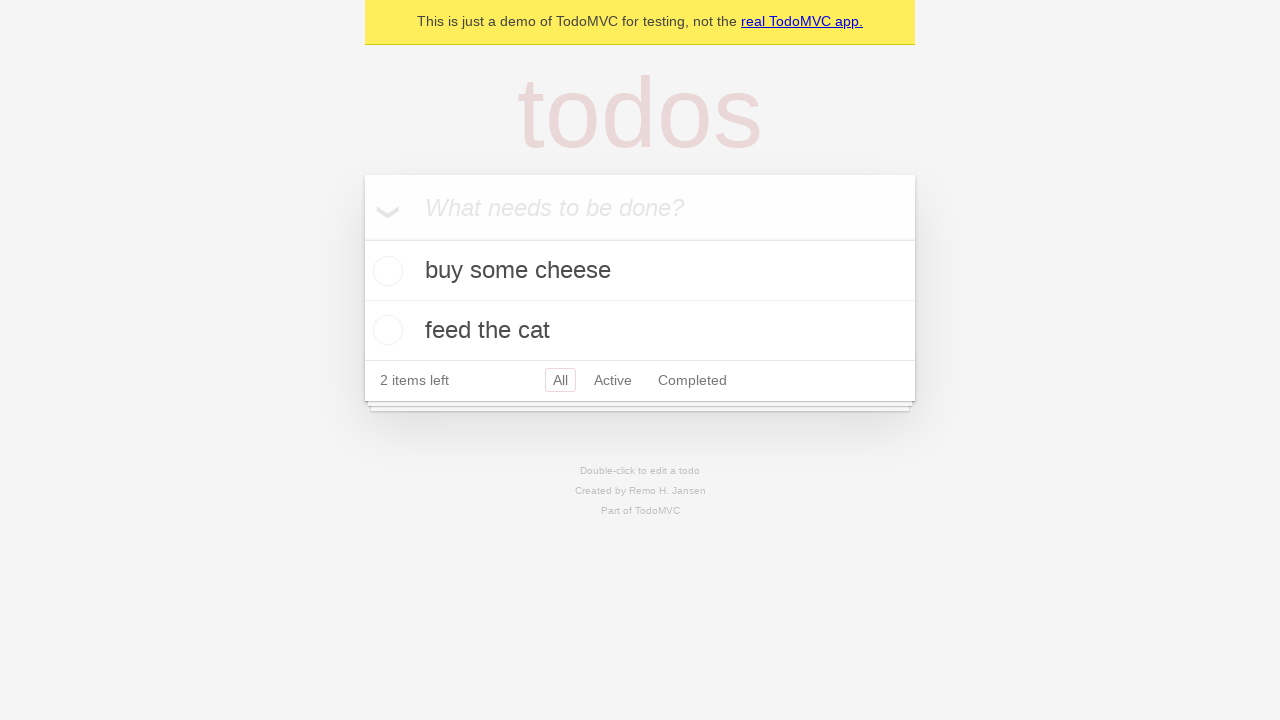

Filled todo input with 'book a doctors appointment' on internal:attr=[placeholder="What needs to be done?"i]
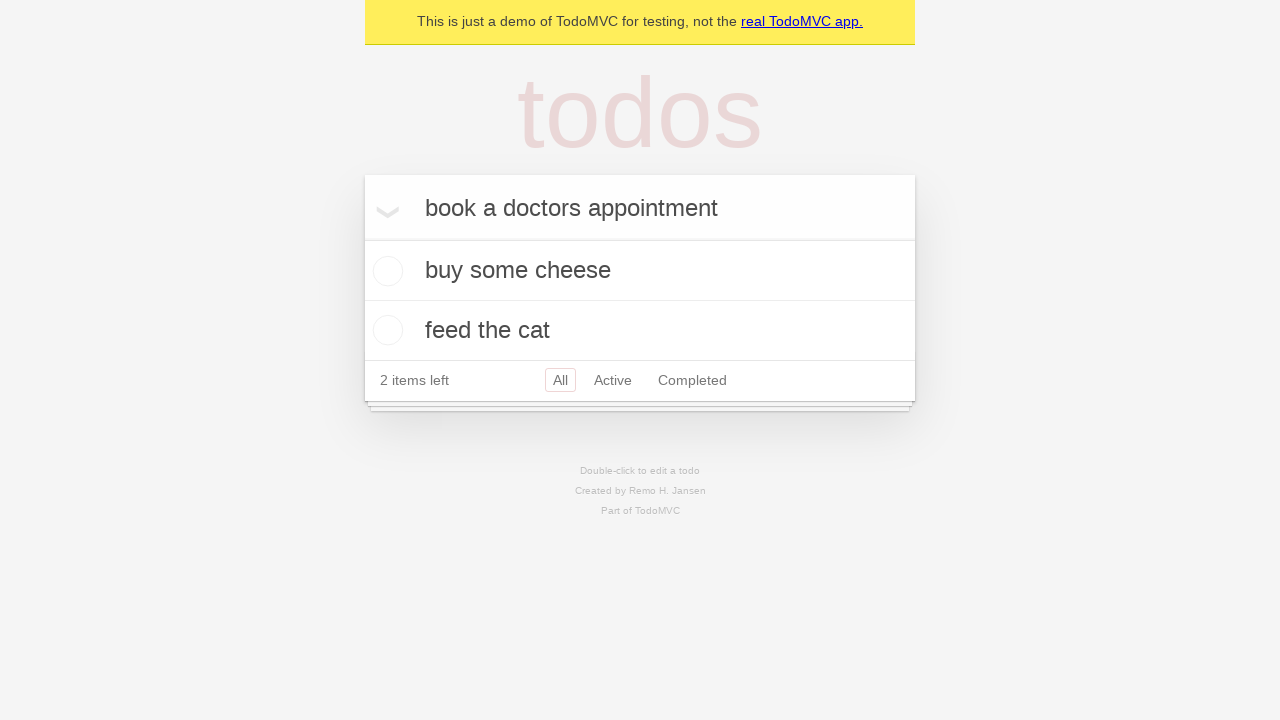

Pressed Enter to add third todo item on internal:attr=[placeholder="What needs to be done?"i]
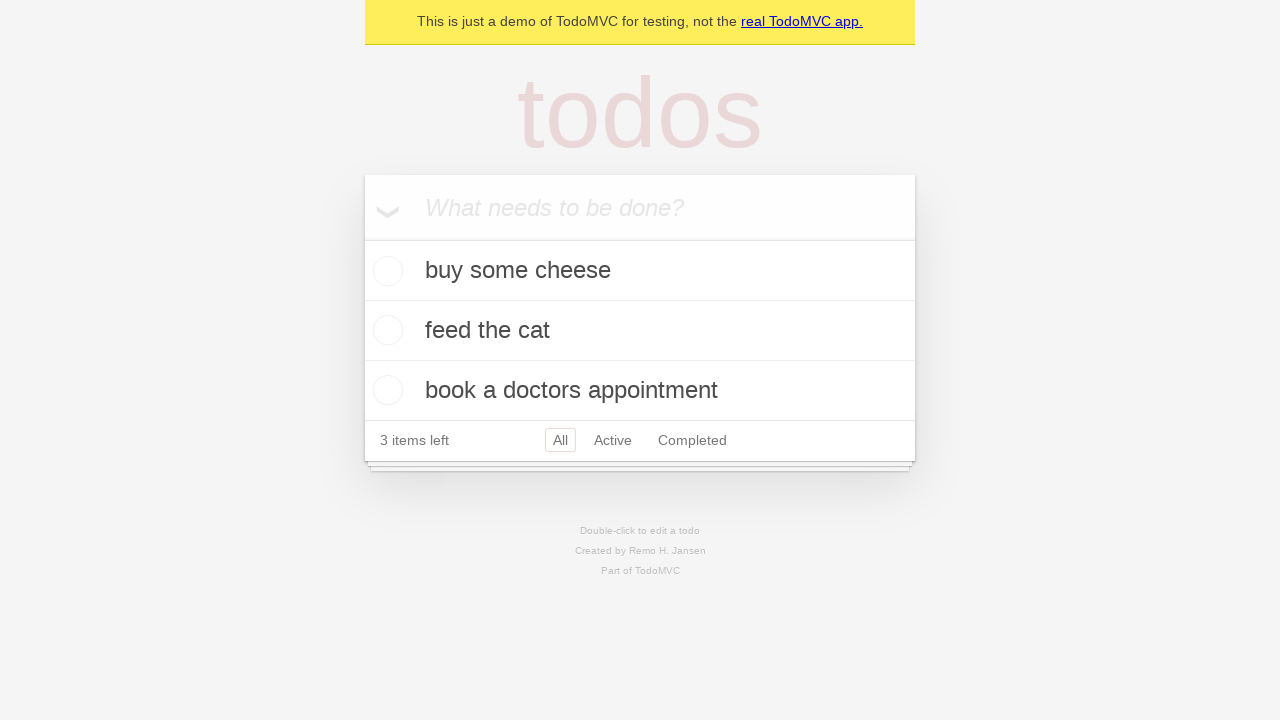

Checked the first todo item as completed at (385, 271) on .todo-list li .toggle >> nth=0
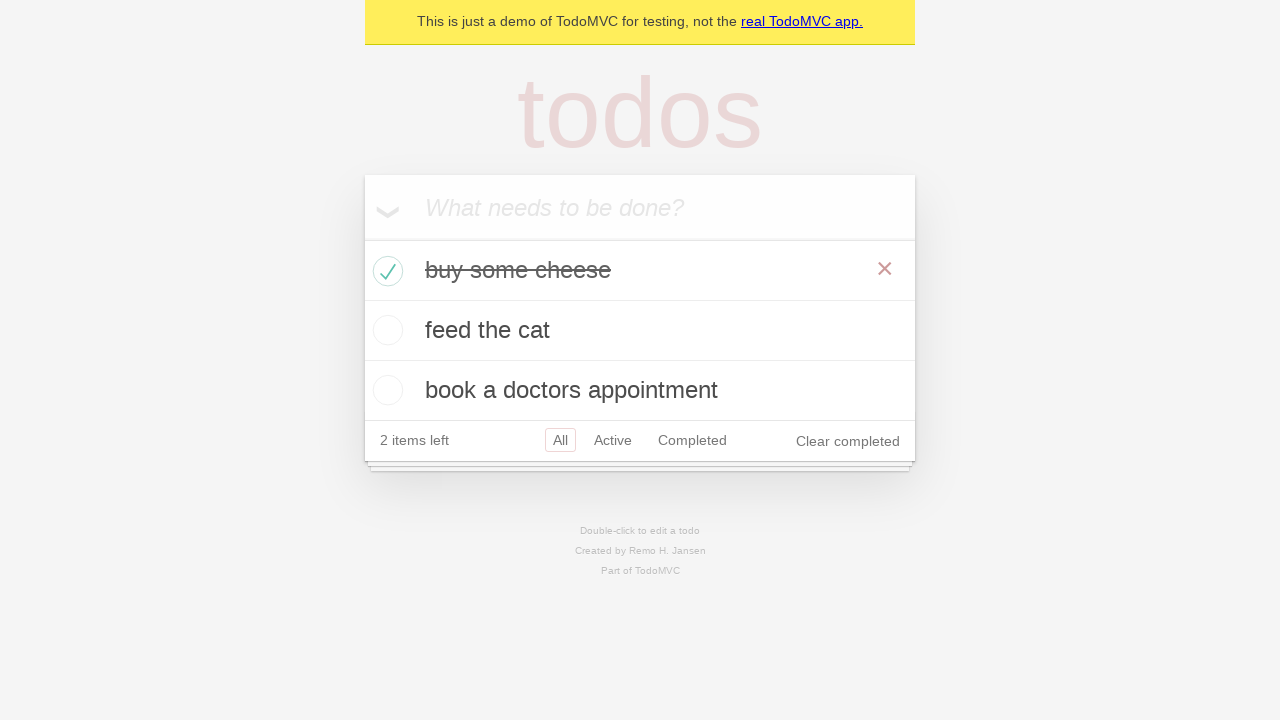

Verified 'Clear completed' button is visible
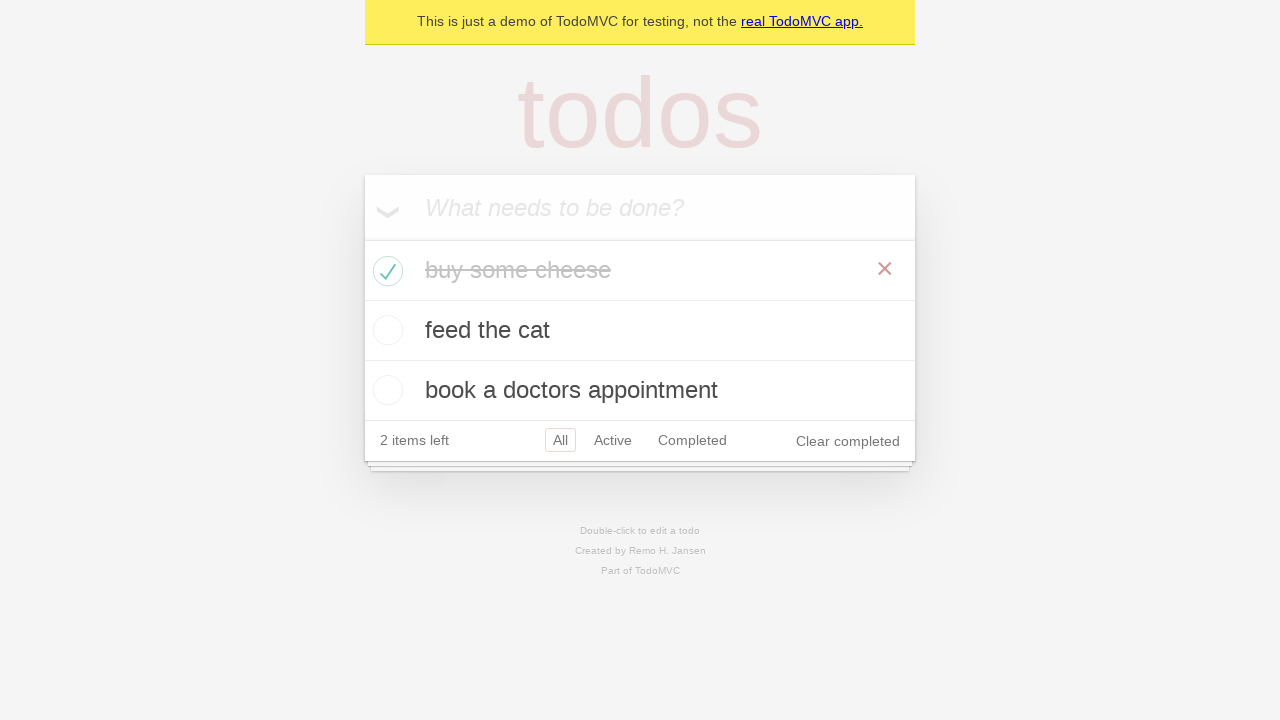

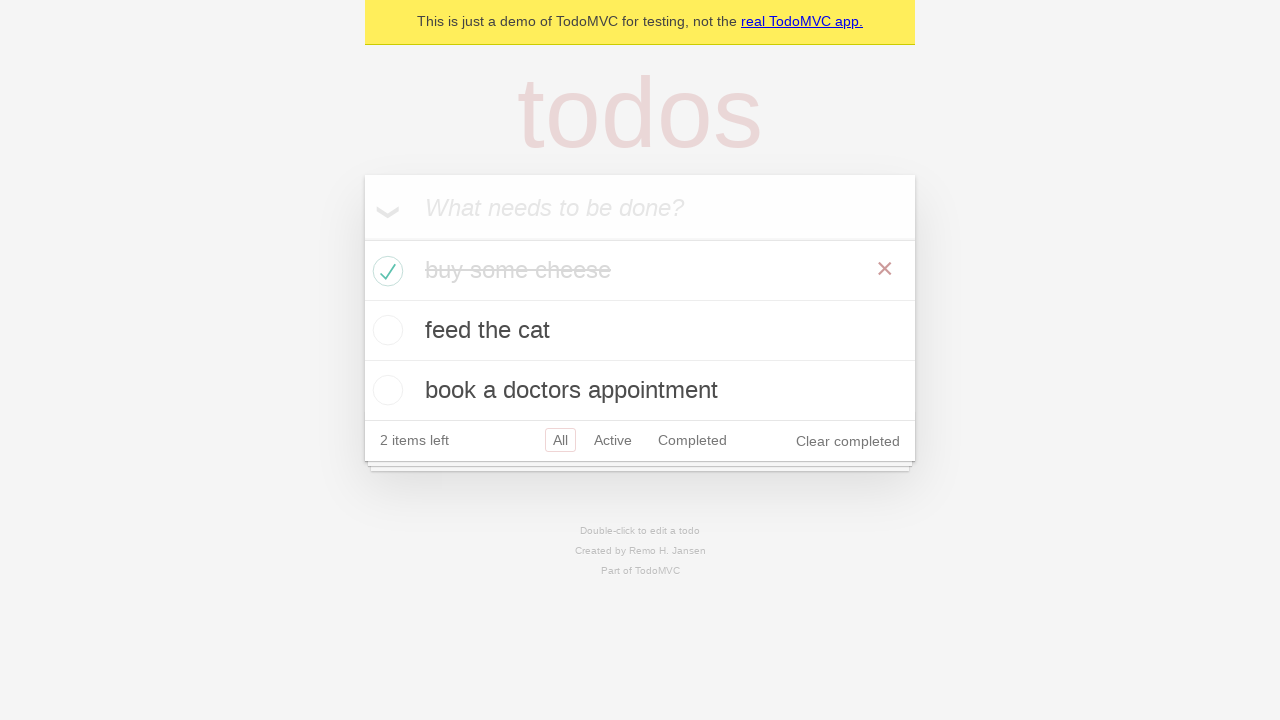